Tests iframe handling by switching between frames and clicking buttons within nested iframes on a practice page

Starting URL: https://www.leafground.com/frame.xhtml

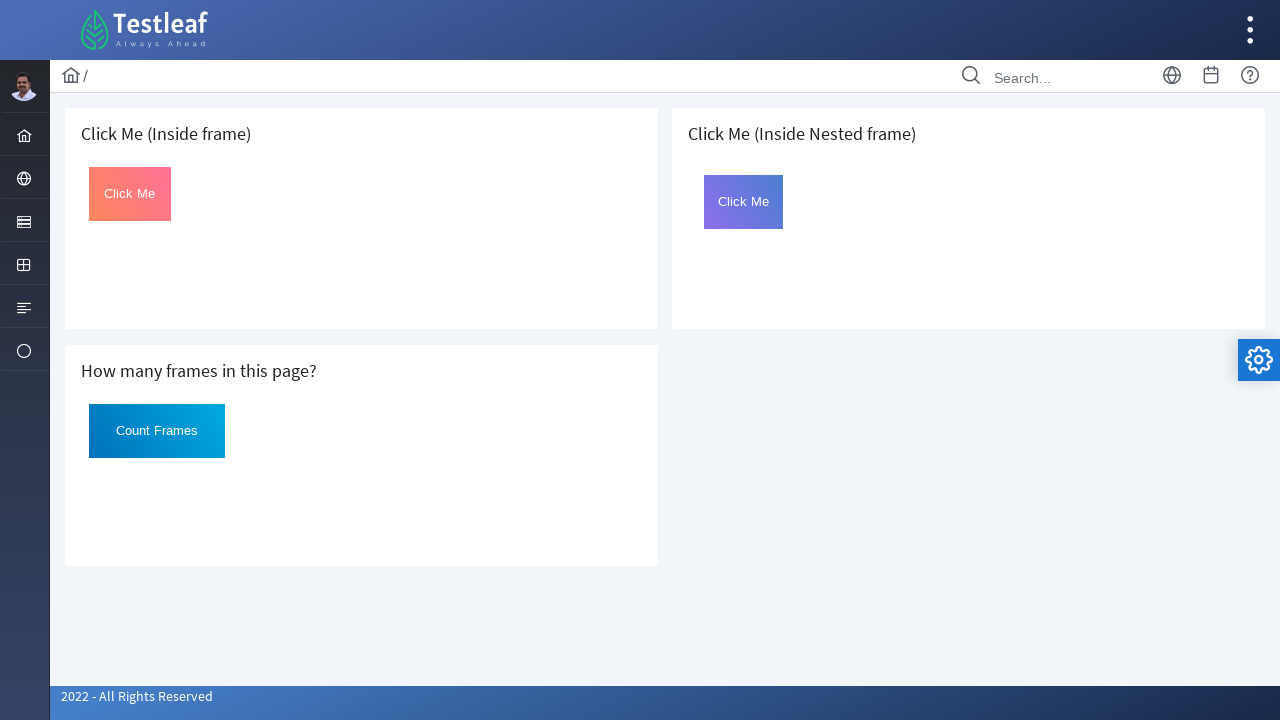

Clicked button in first iframe at (130, 194) on iframe >> nth=0 >> internal:control=enter-frame >> #Click
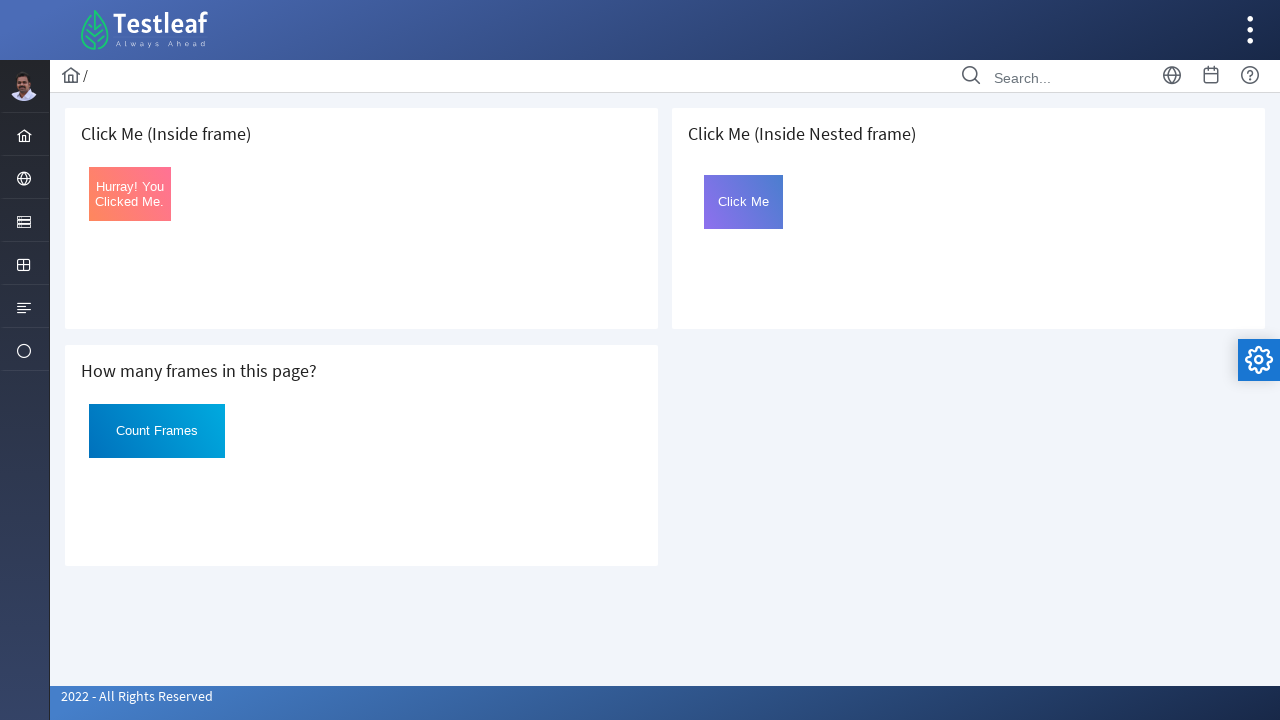

Retrieved text content from button in first iframe
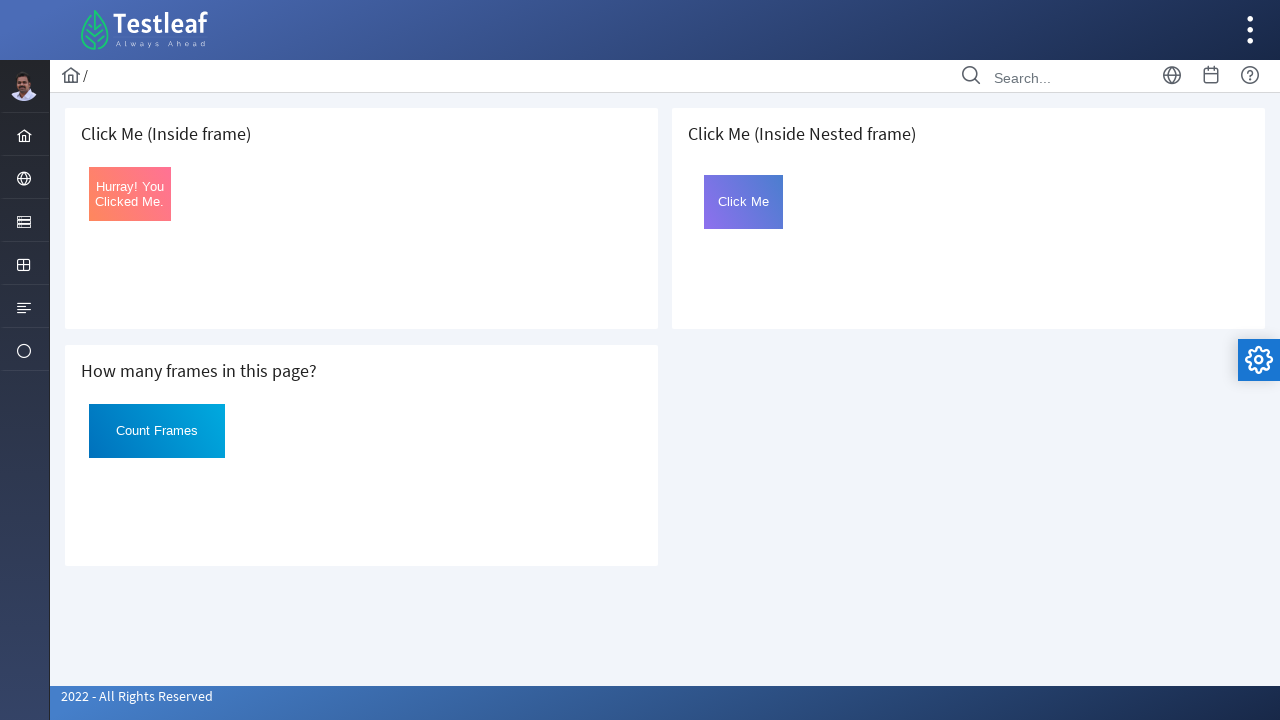

Located outer iframe in second section
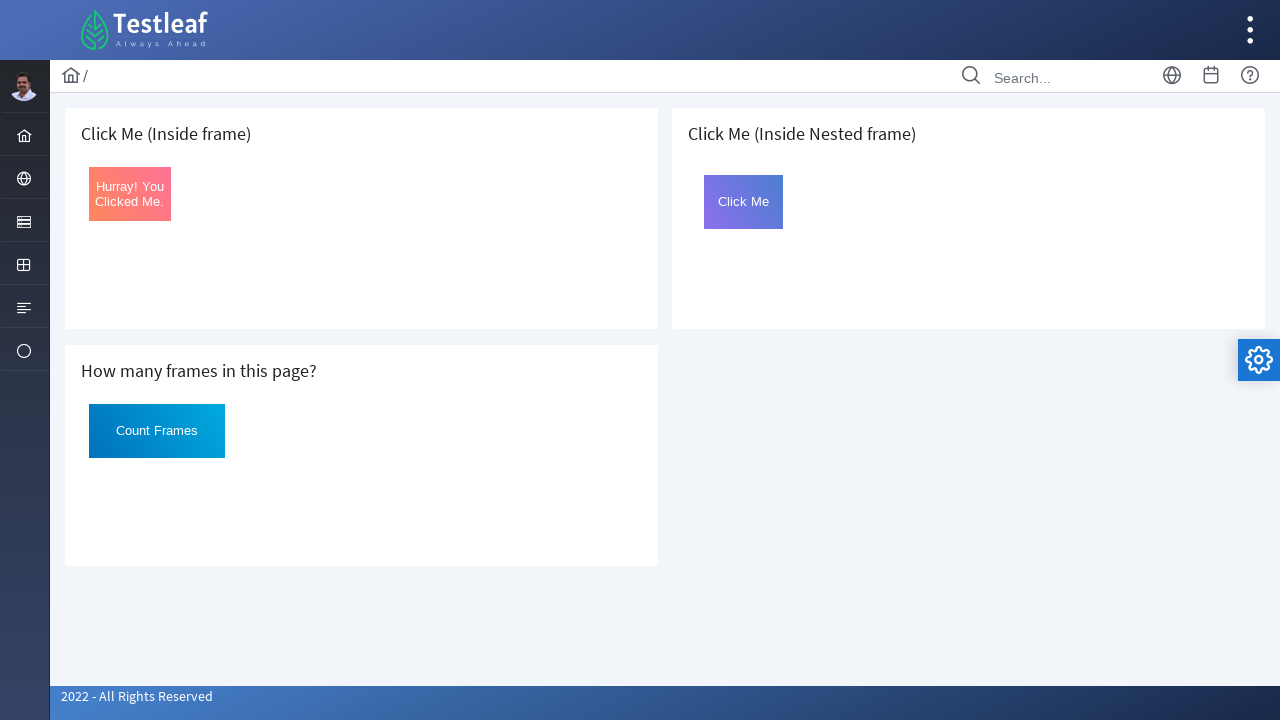

Located inner iframe (frame2) within outer iframe
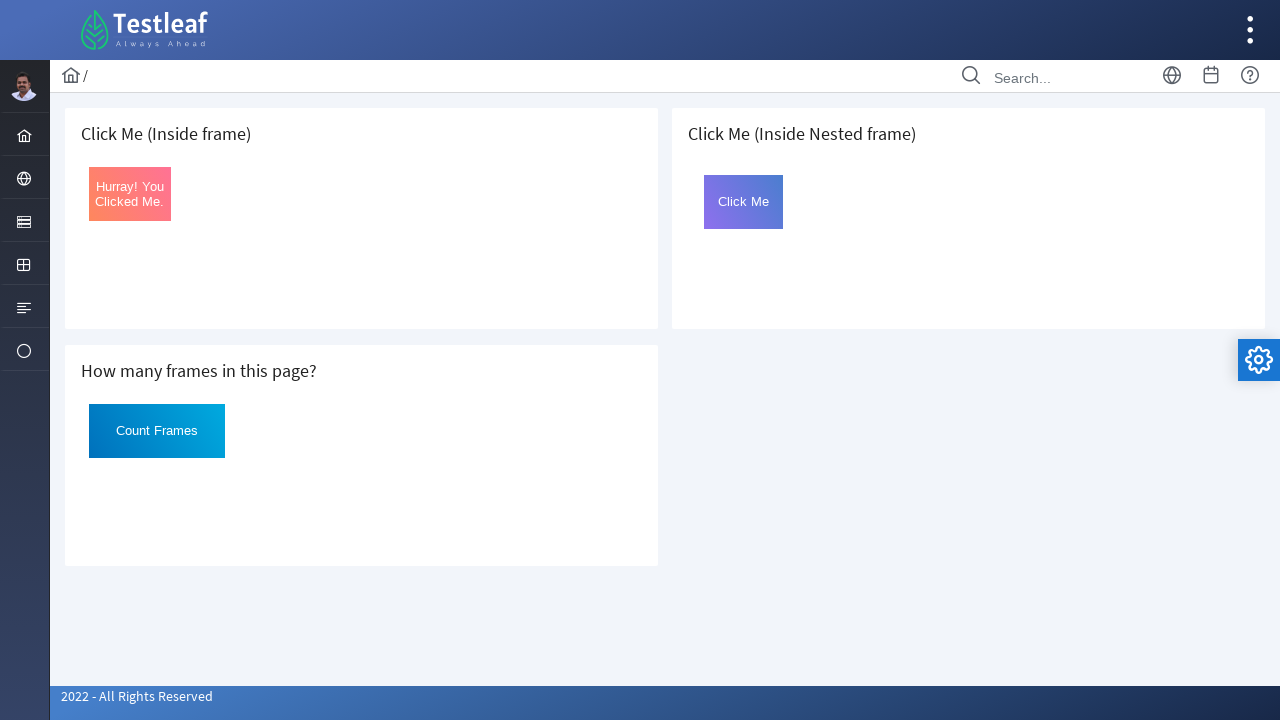

Clicked button in nested inner iframe at (744, 202) on xpath=//*[@id='j_idt88']/div/div[2]/div/iframe >> internal:control=enter-frame >
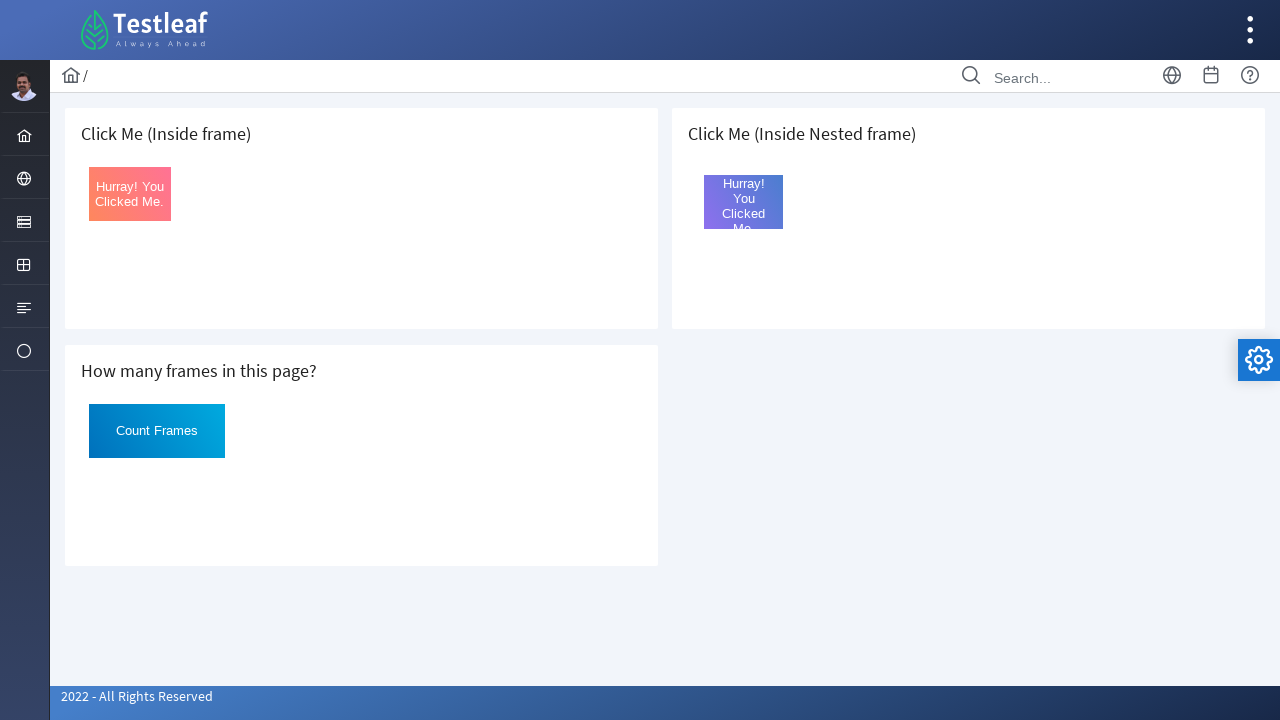

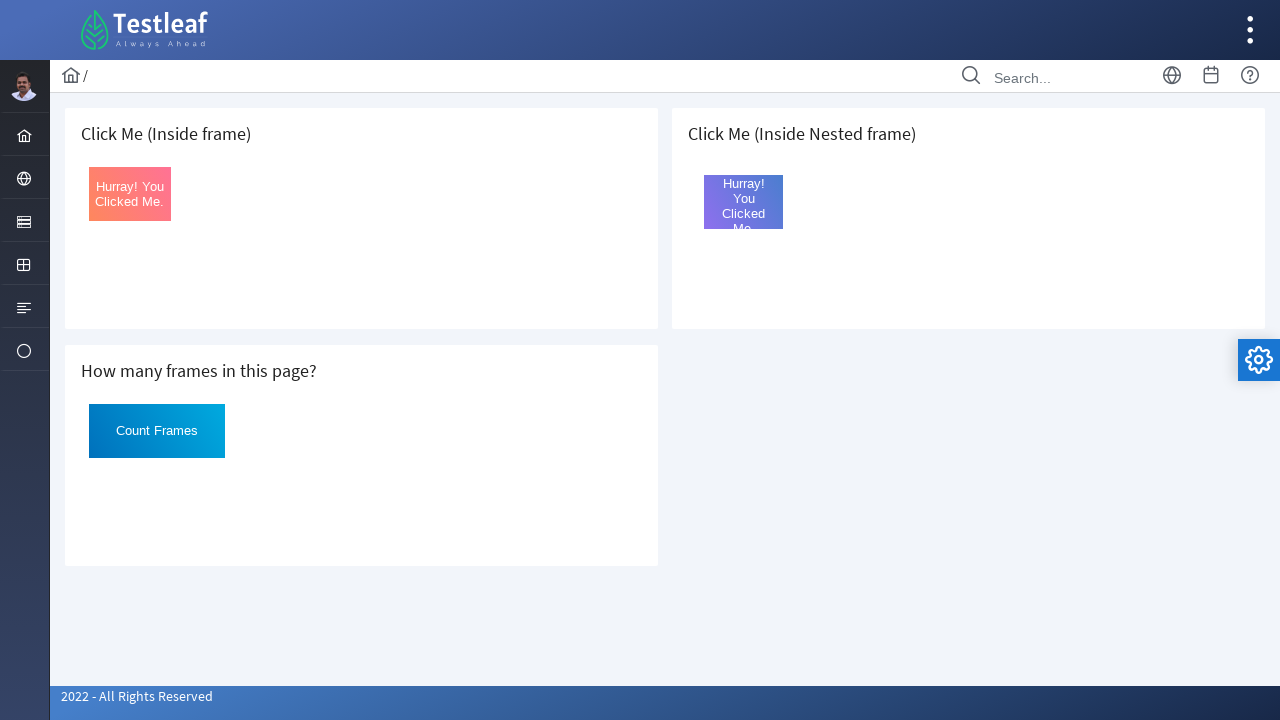